Tests multi-select dropdown functionality by selecting all available options in the Languages dropdown, then deselecting all values.

Starting URL: https://practice.cydeo.com/dropdown

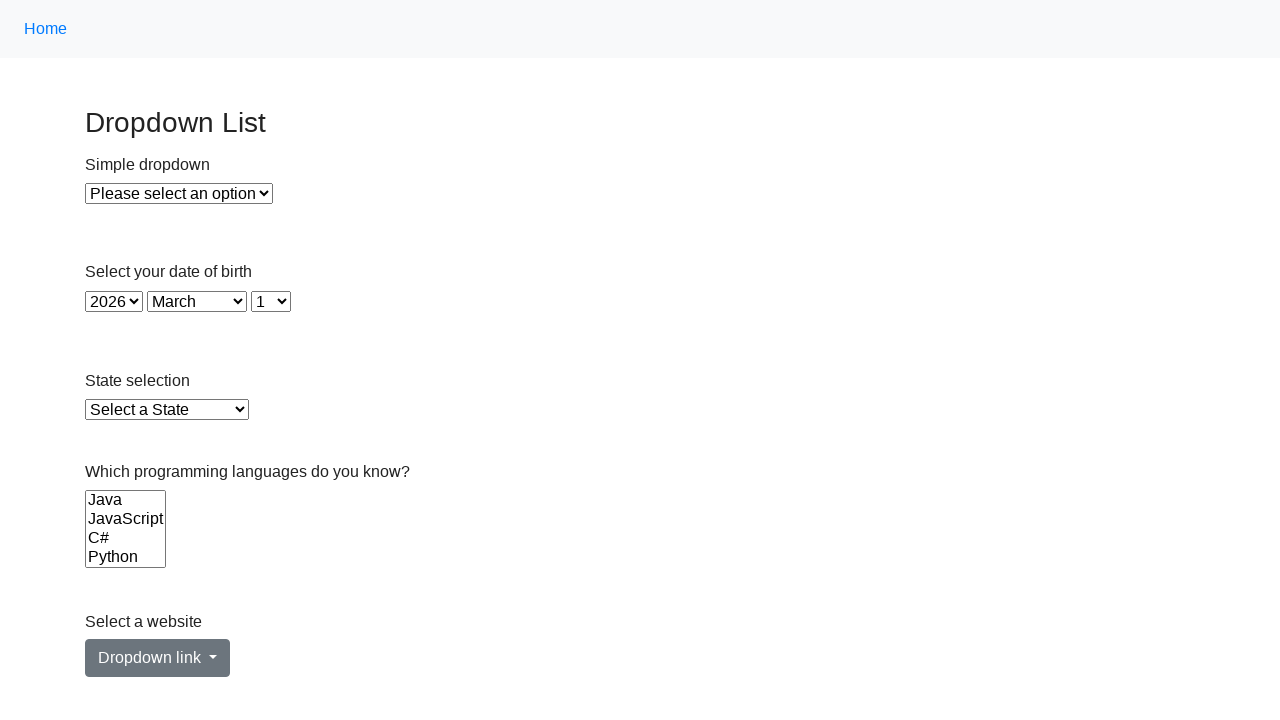

Waited for Languages multi-select dropdown to be visible
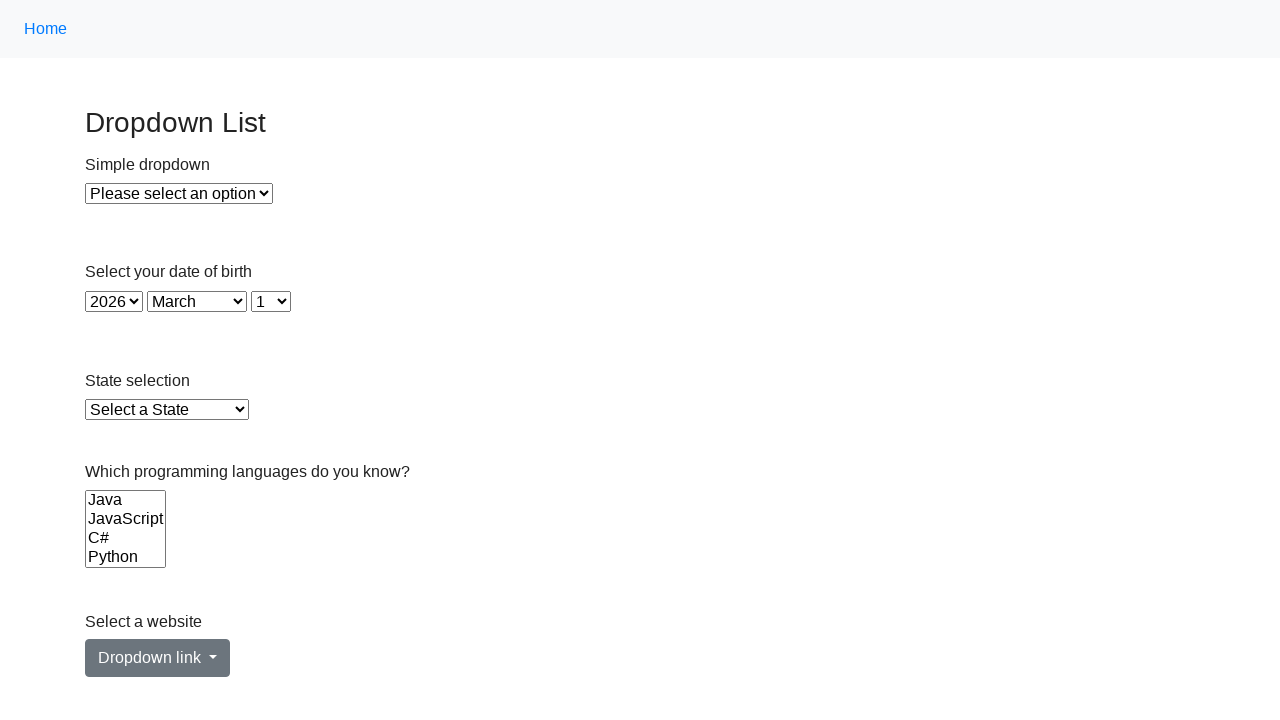

Retrieved all options from Languages dropdown
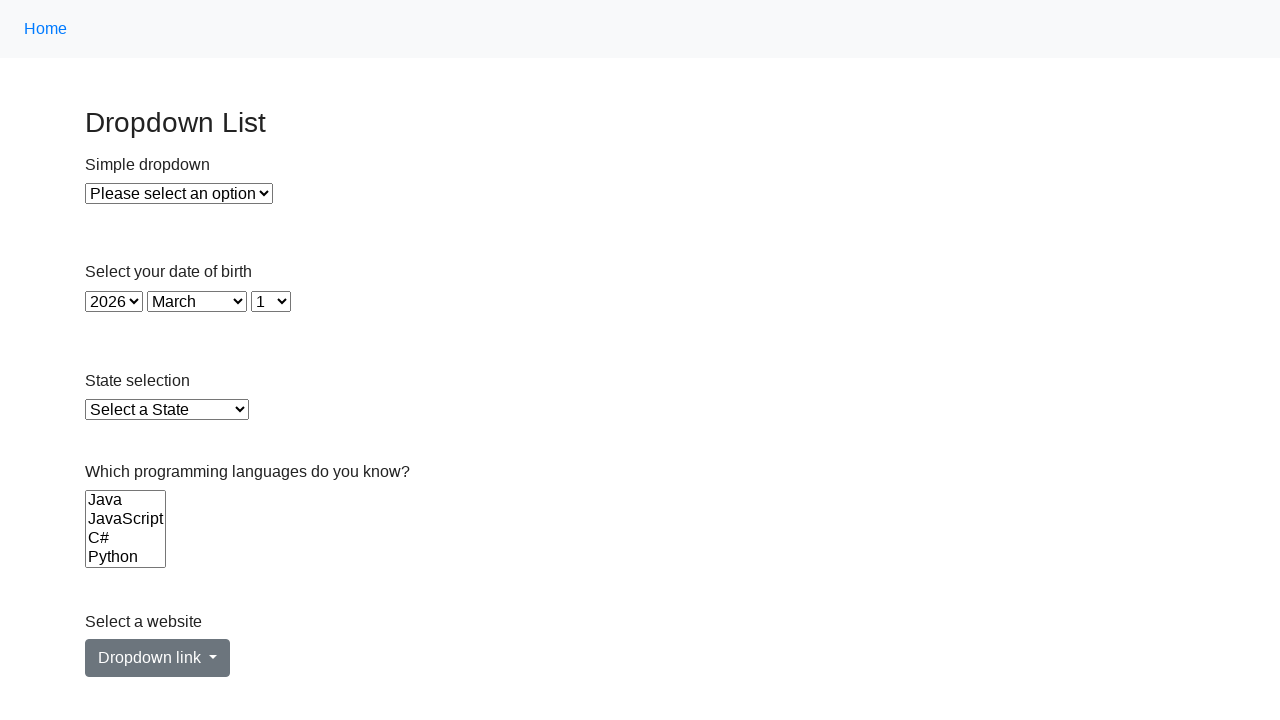

Clicked first option in Languages dropdown at (126, 500) on select[name='Languages'] option >> nth=0
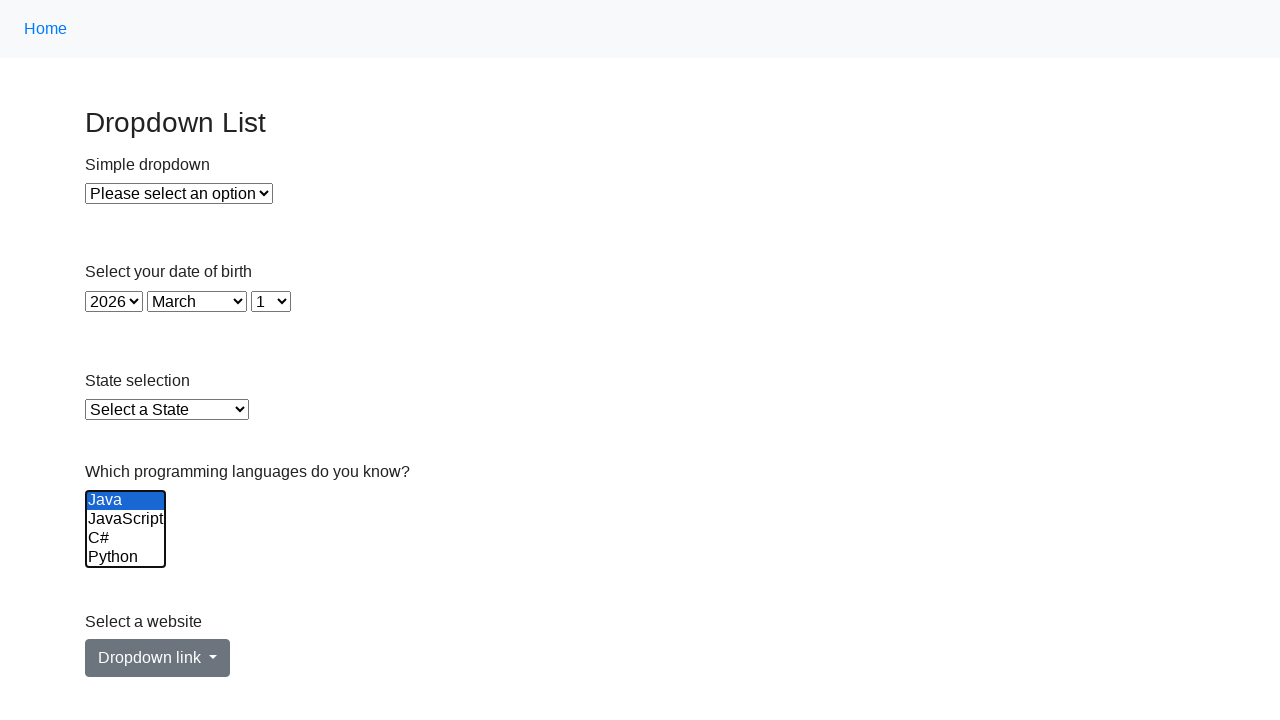

Clicked option 2 with Ctrl modifier to select multiple values at (126, 519) on select[name='Languages'] option >> nth=1
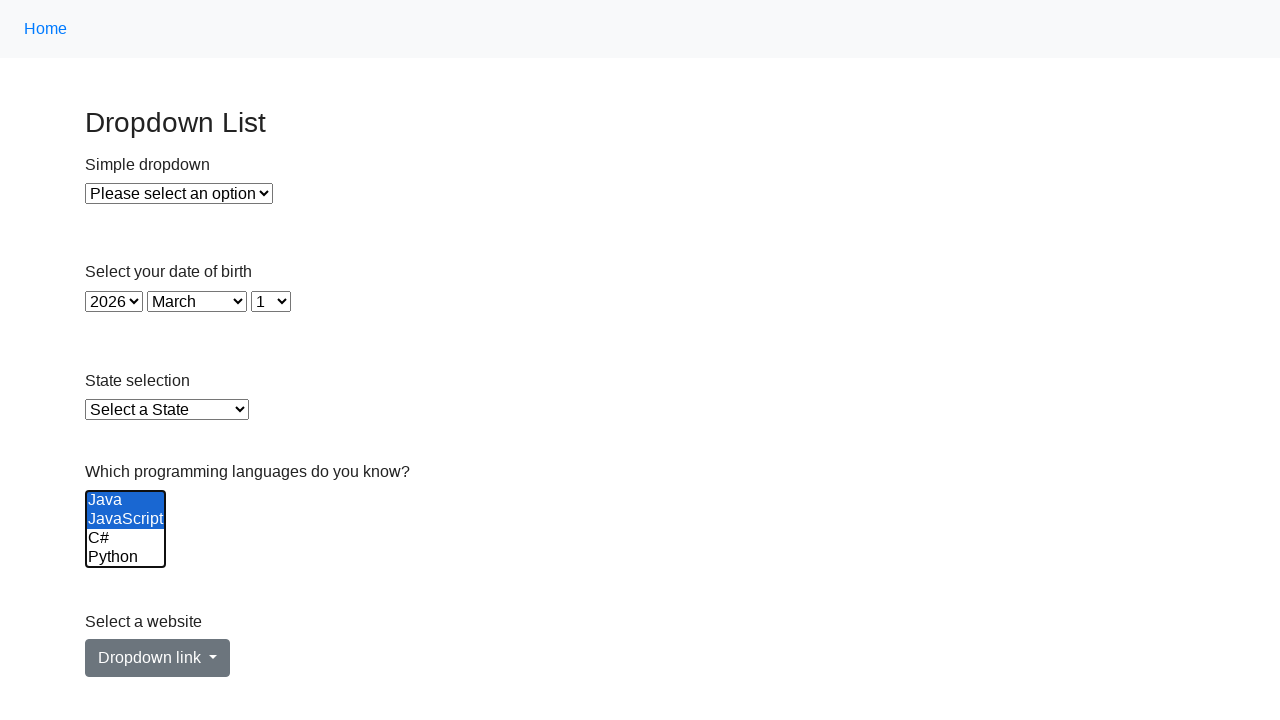

Clicked option 3 with Ctrl modifier to select multiple values at (126, 538) on select[name='Languages'] option >> nth=2
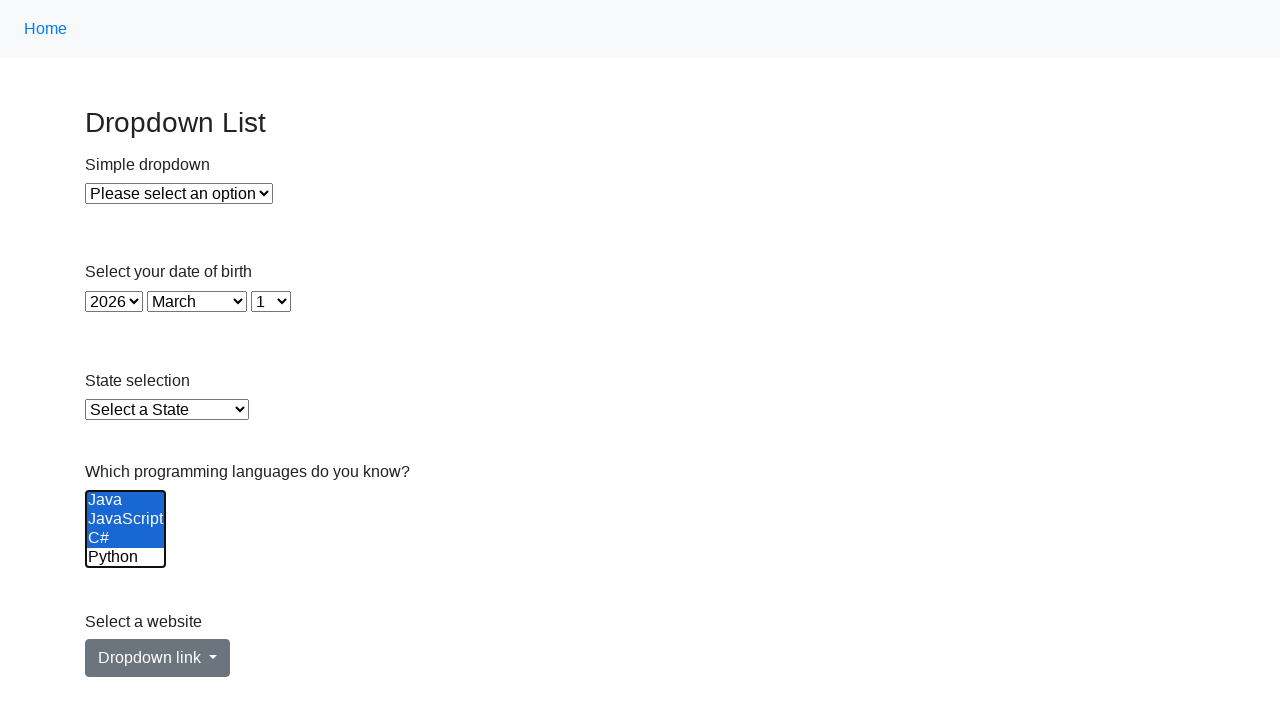

Clicked option 4 with Ctrl modifier to select multiple values at (126, 558) on select[name='Languages'] option >> nth=3
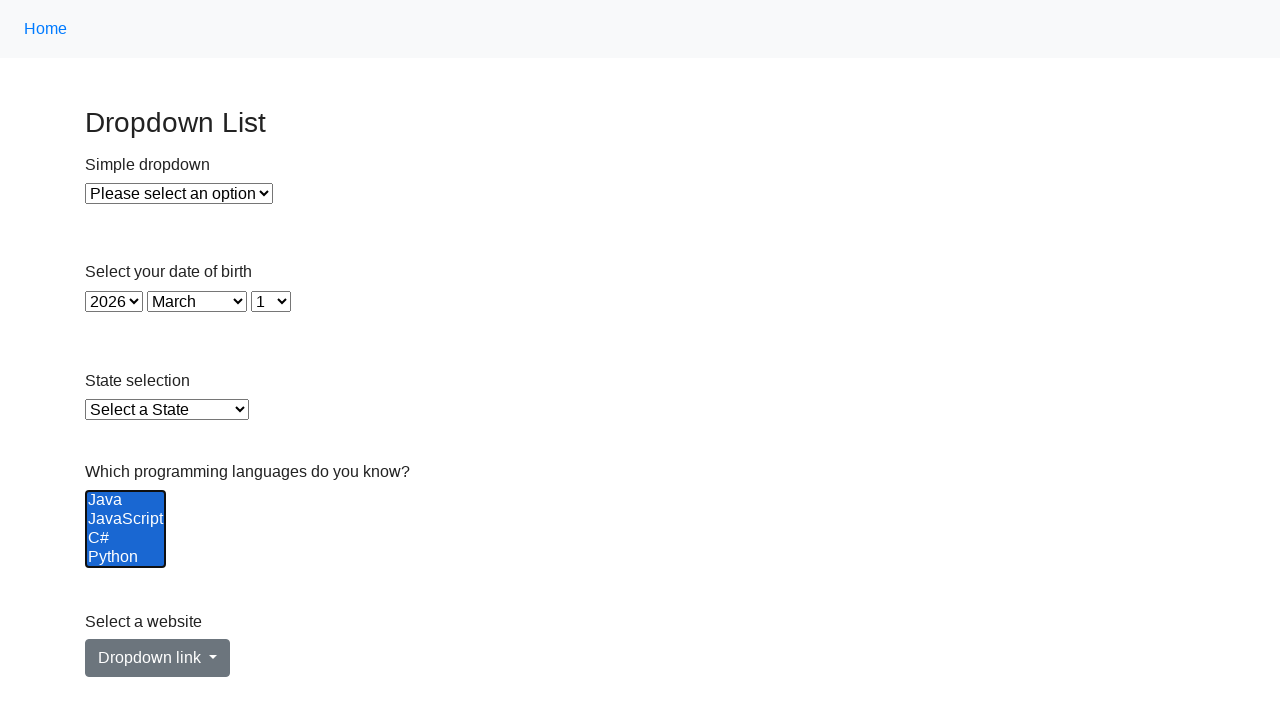

Clicked option 5 with Ctrl modifier to select multiple values at (126, 539) on select[name='Languages'] option >> nth=4
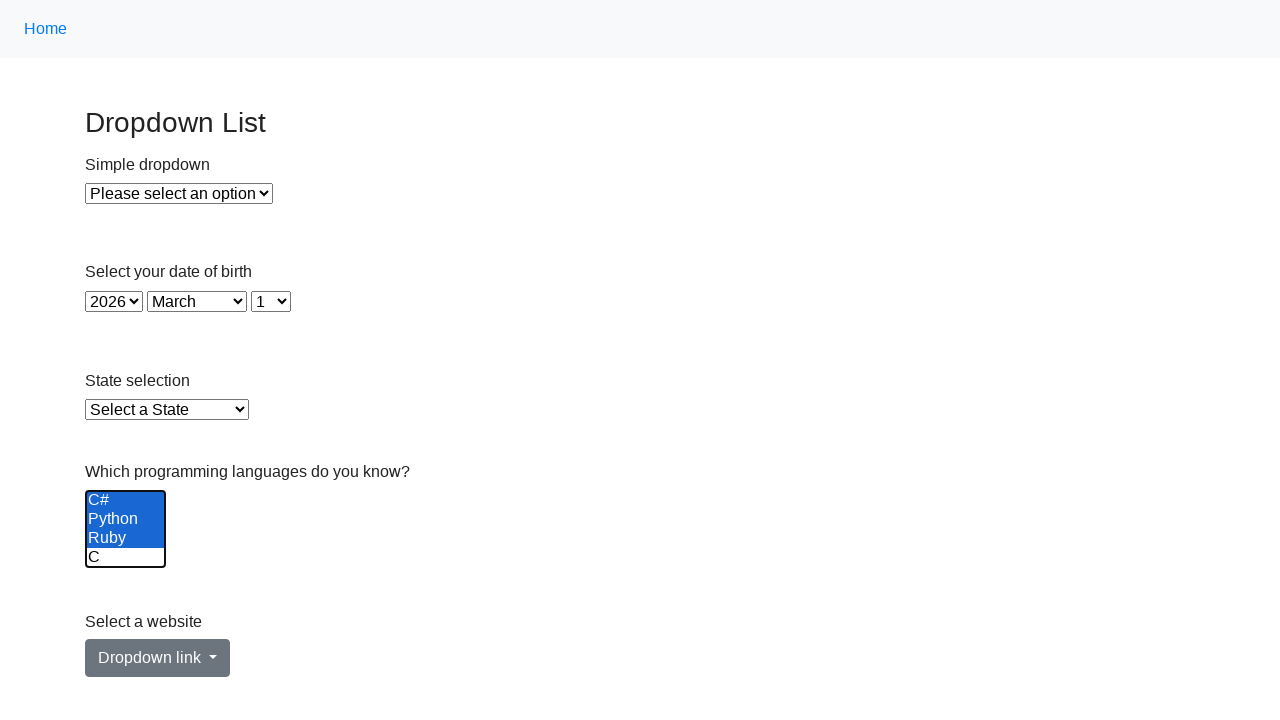

Clicked option 6 with Ctrl modifier to select multiple values at (126, 558) on select[name='Languages'] option >> nth=5
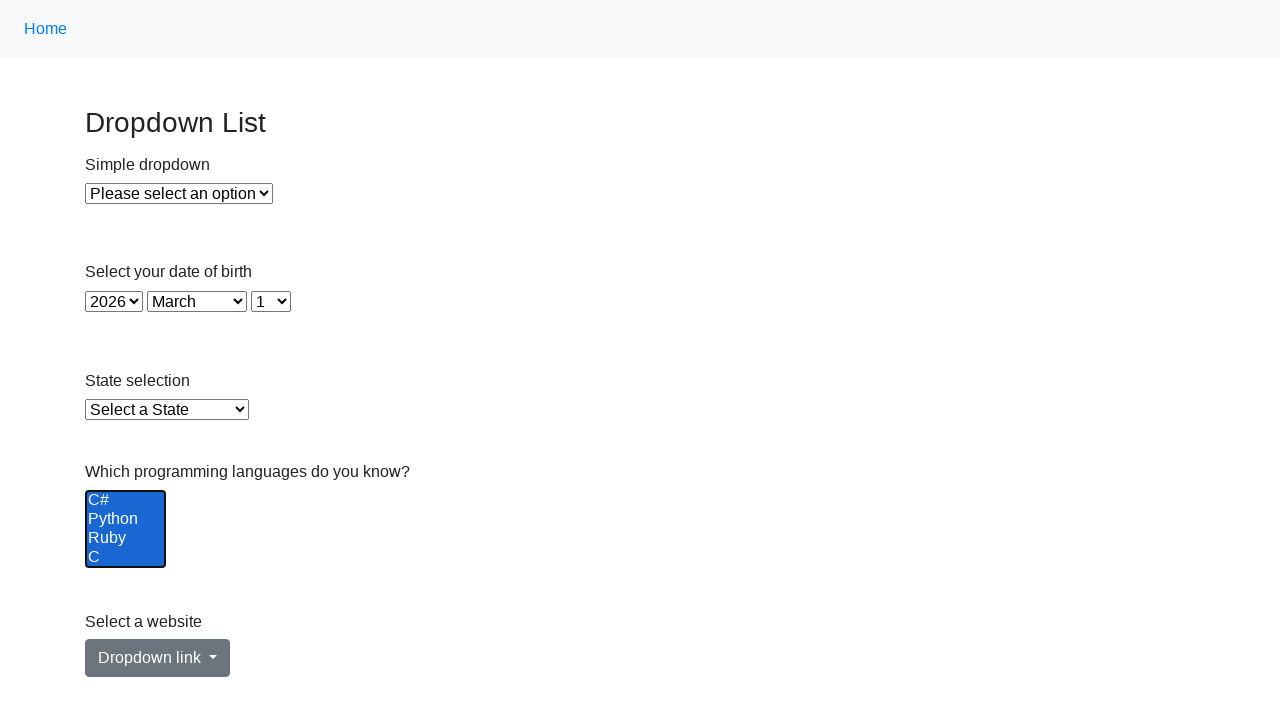

Located Languages select element to verify selections
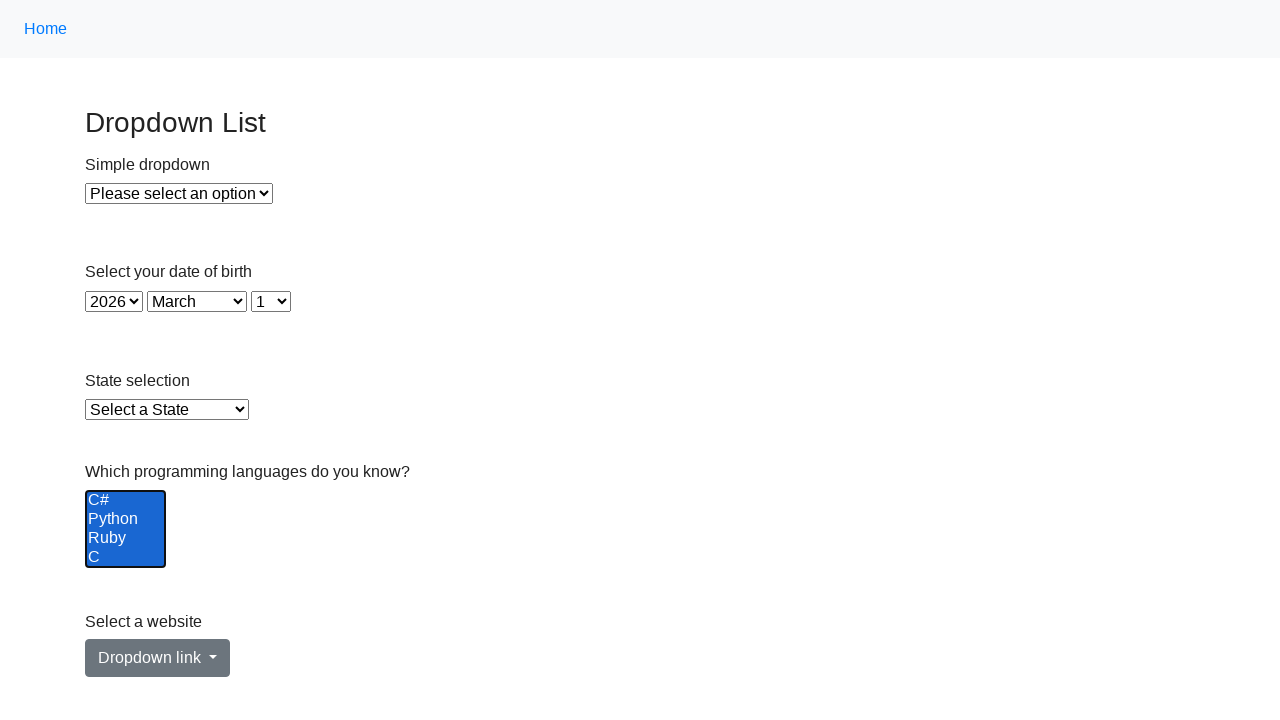

Deselected all options in Languages dropdown using JavaScript
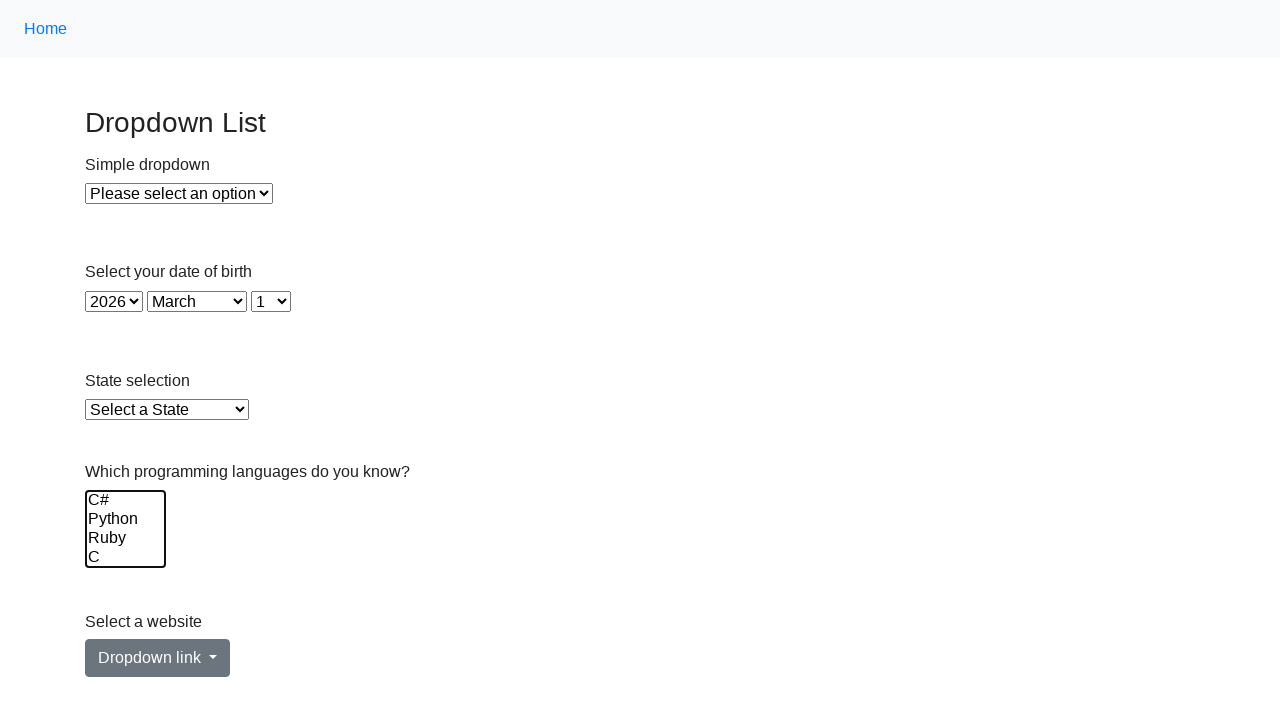

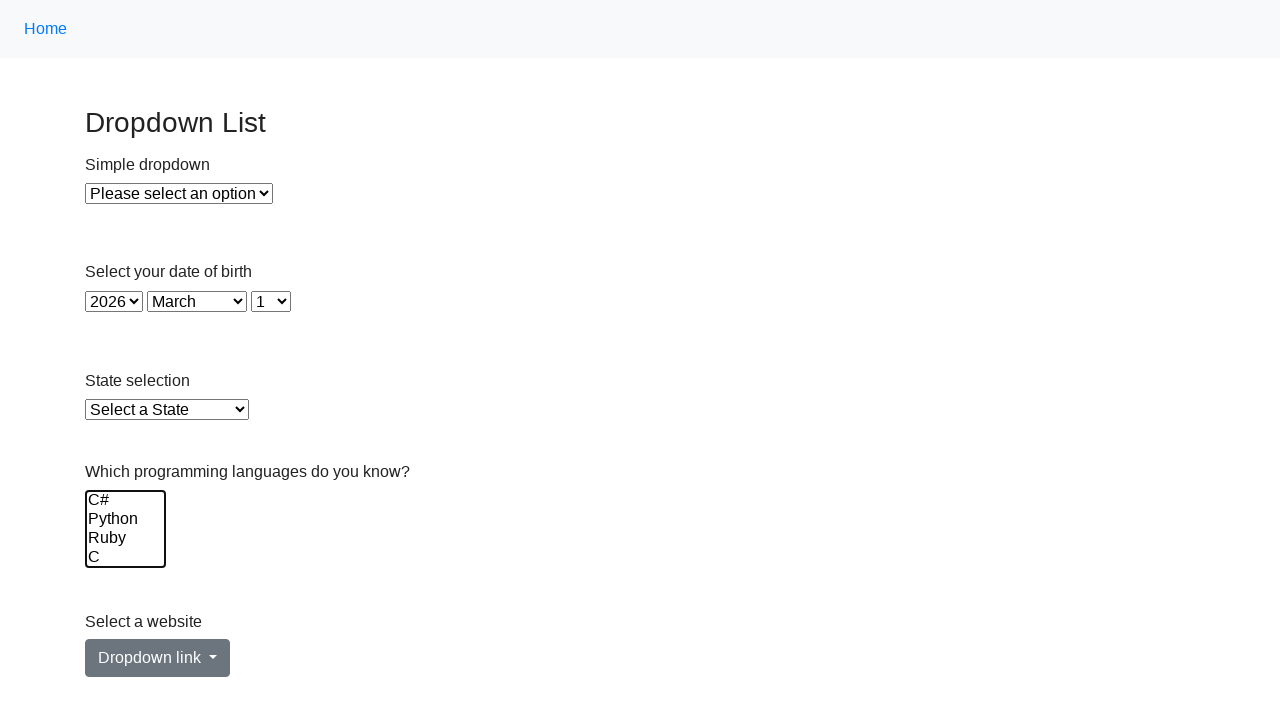